Tests selecting an option from a dropdown menu by value attribute and verifies the selection

Starting URL: https://demoqa.com/select-menu

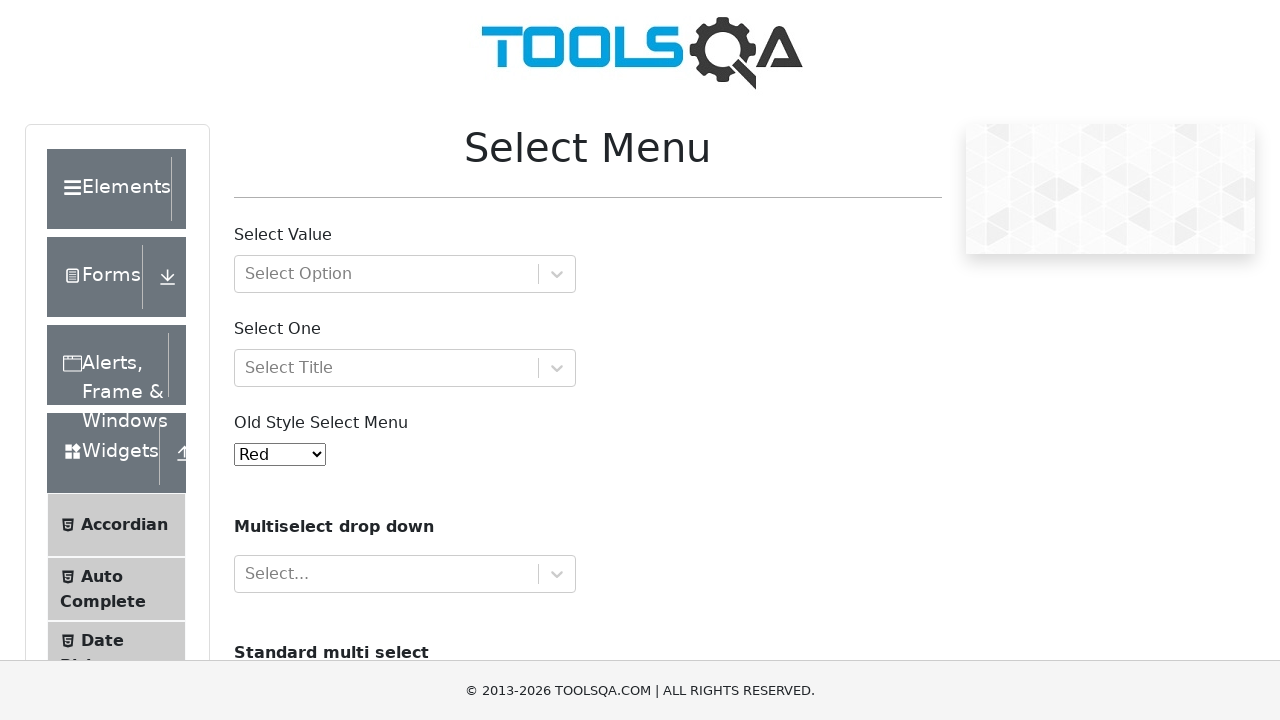

Selected option with value='7' (Voilet) from dropdown menu on #oldSelectMenu
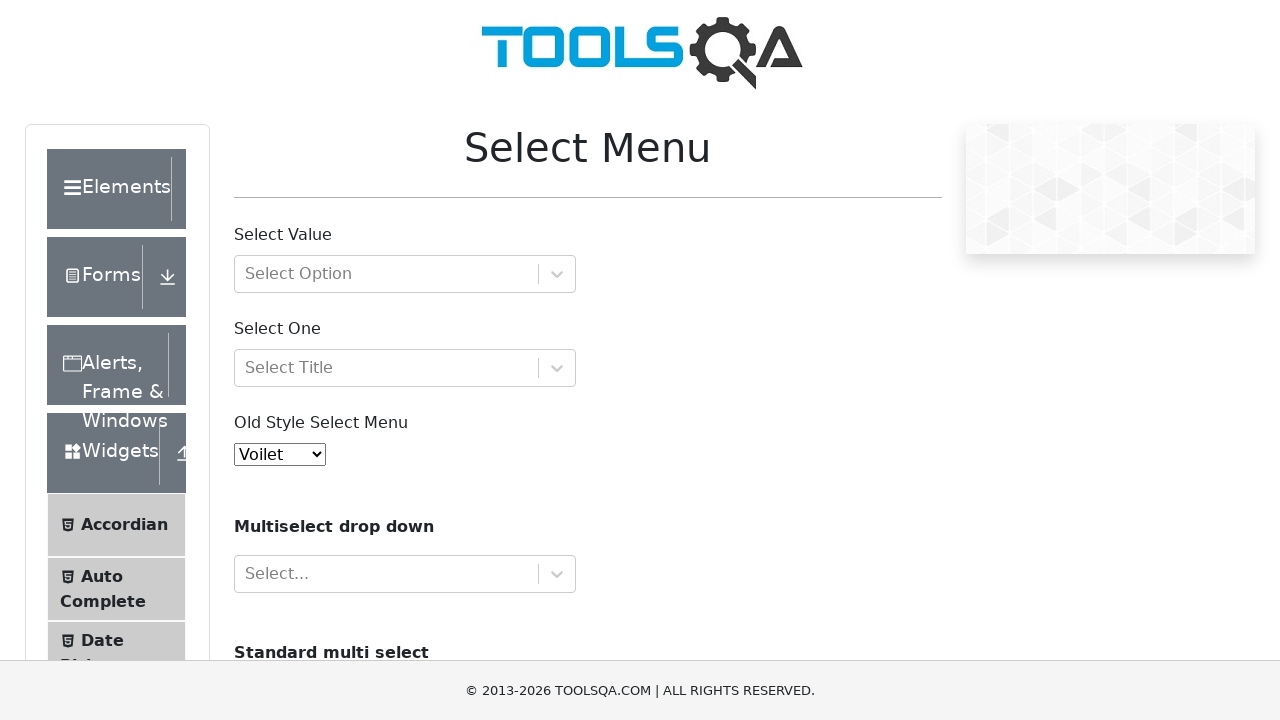

Retrieved selected option value from dropdown
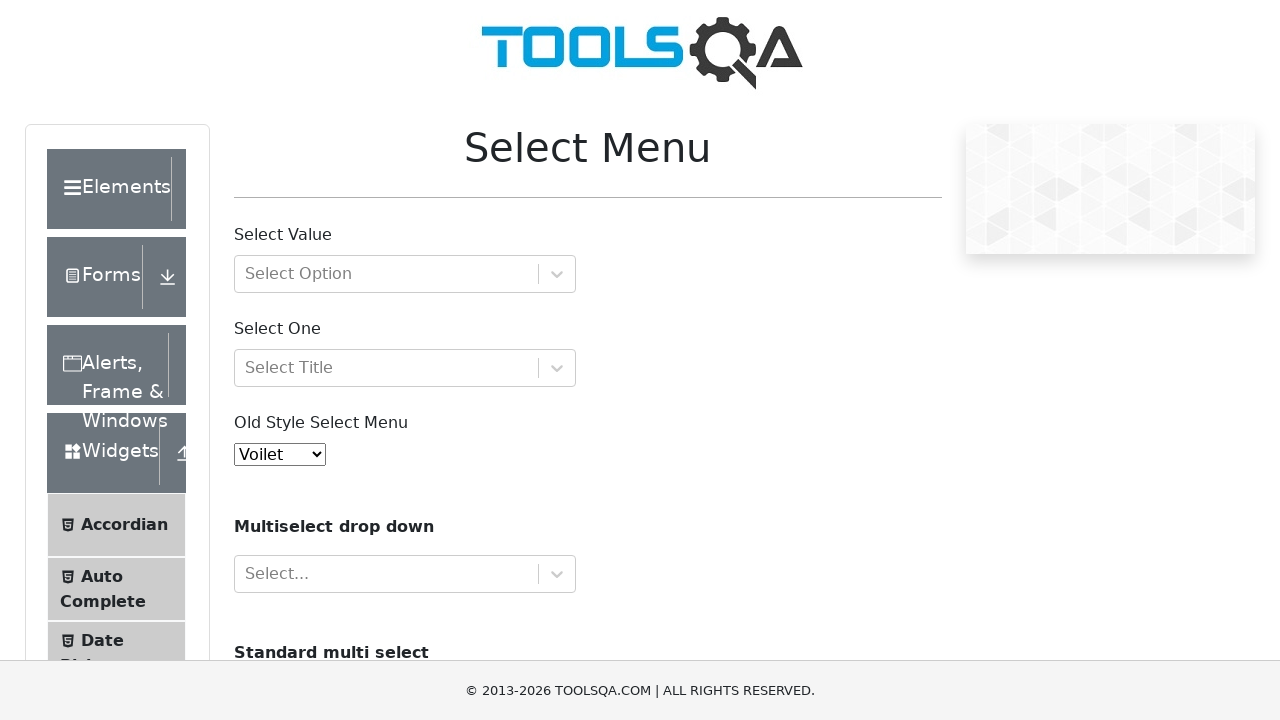

Retrieved selected option text content
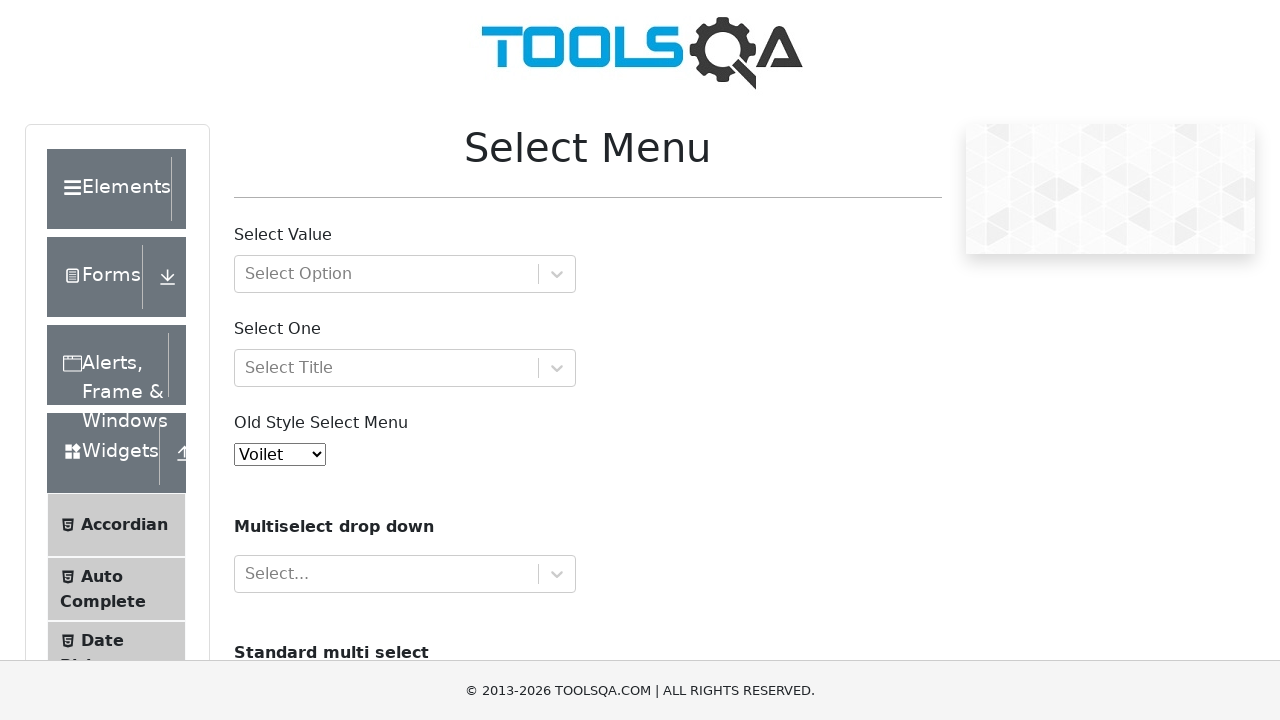

Verified that selected option text is 'Voilet'
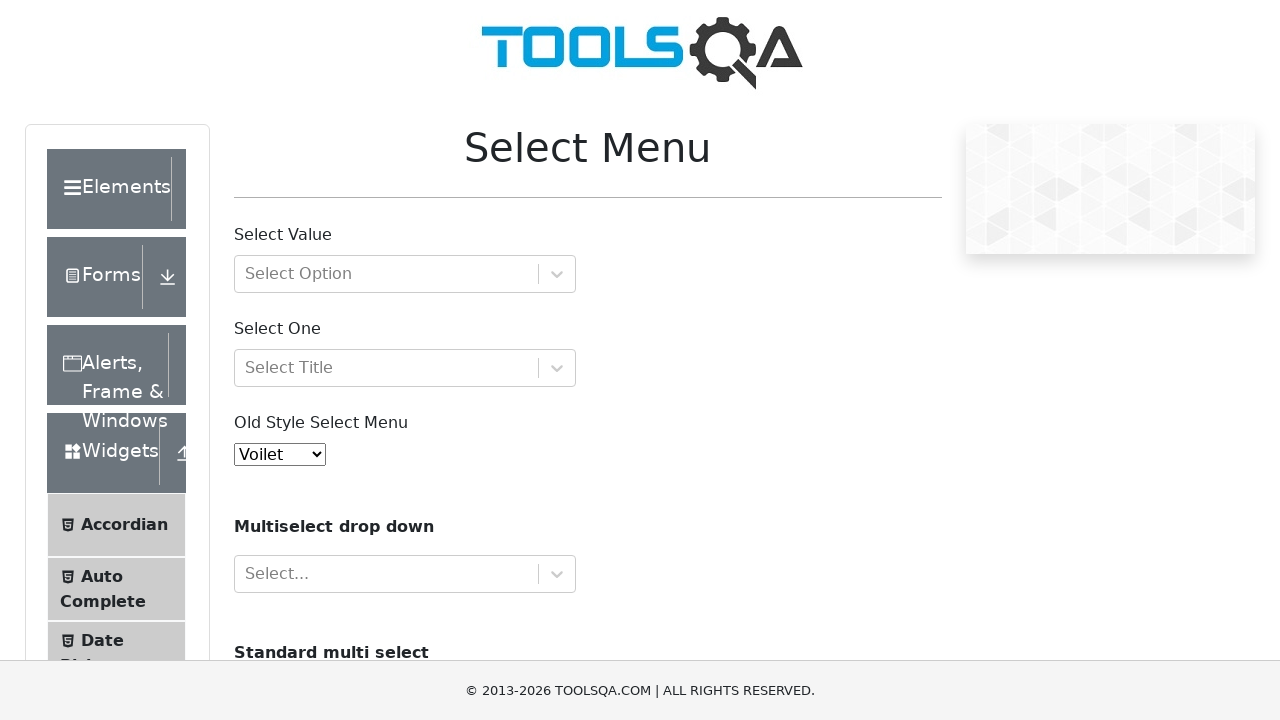

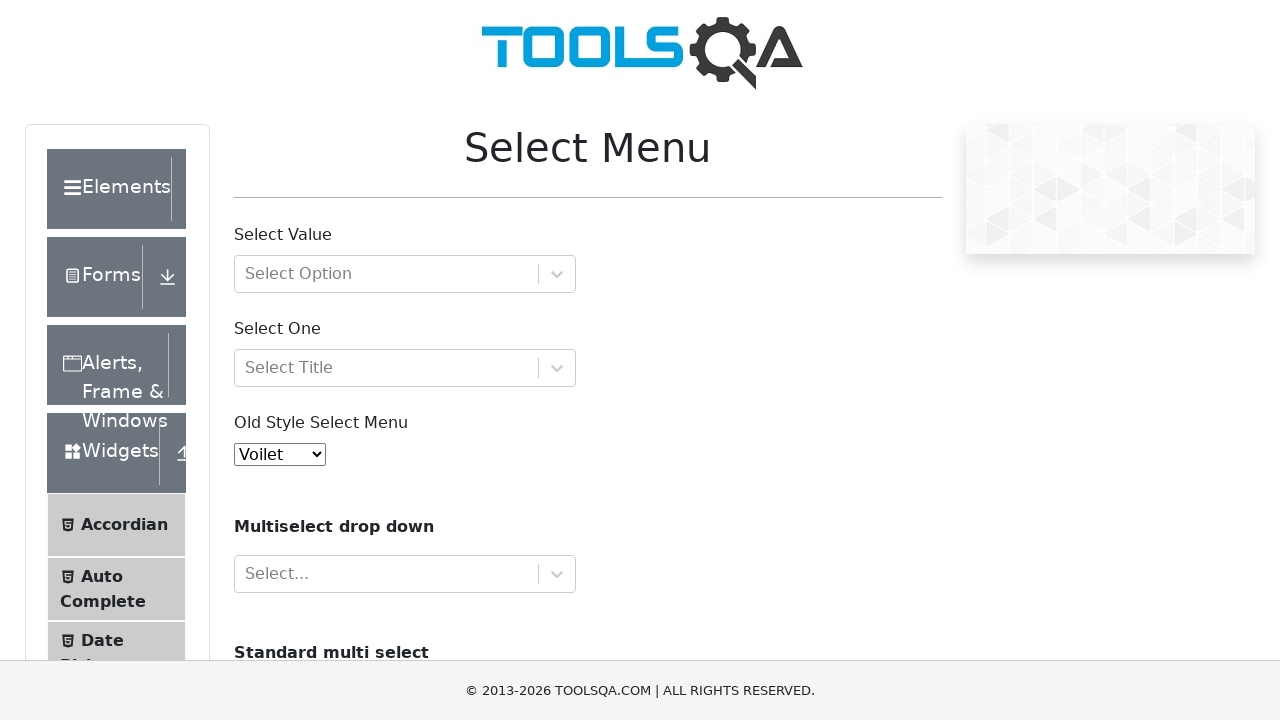